Tests the password reset link by clicking it and verifying the reset form appears

Starting URL: https://aceenlinea.com/login

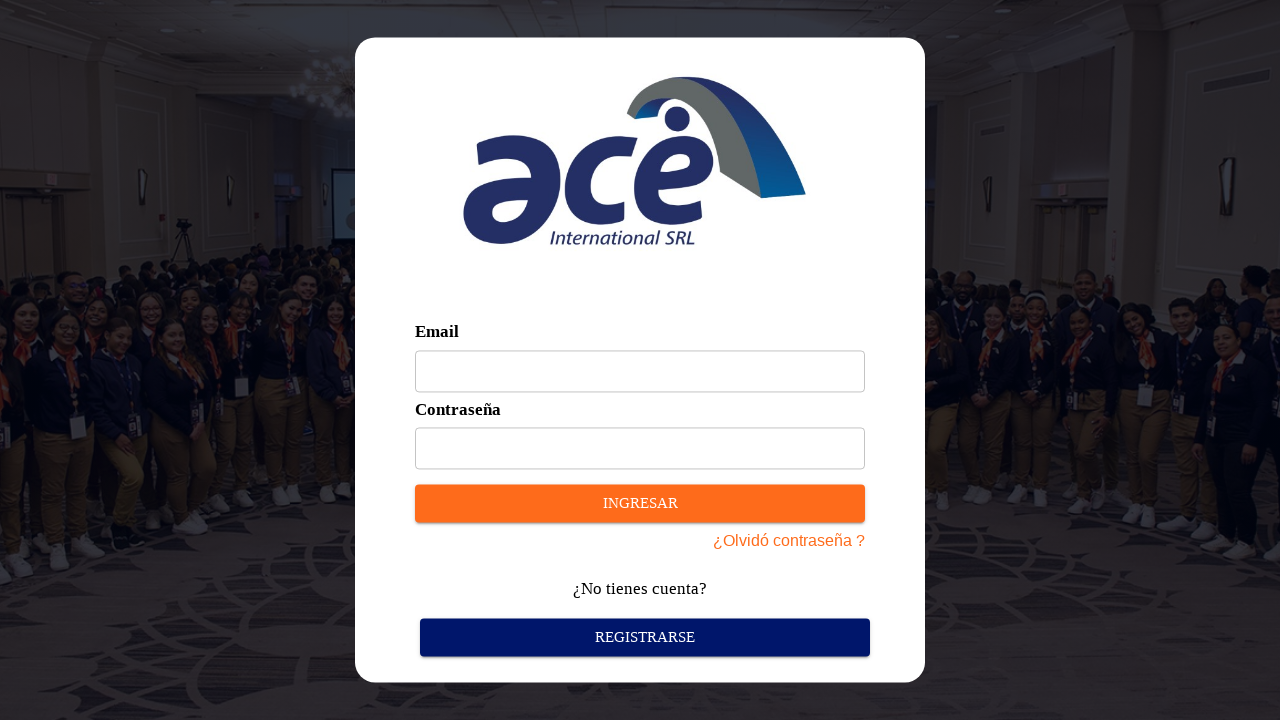

Clicked reset password link at (642, 542) on .MuiTypography-root.MuiTypography-inherit.MuiLink-root.MuiLink-underlineNone.css
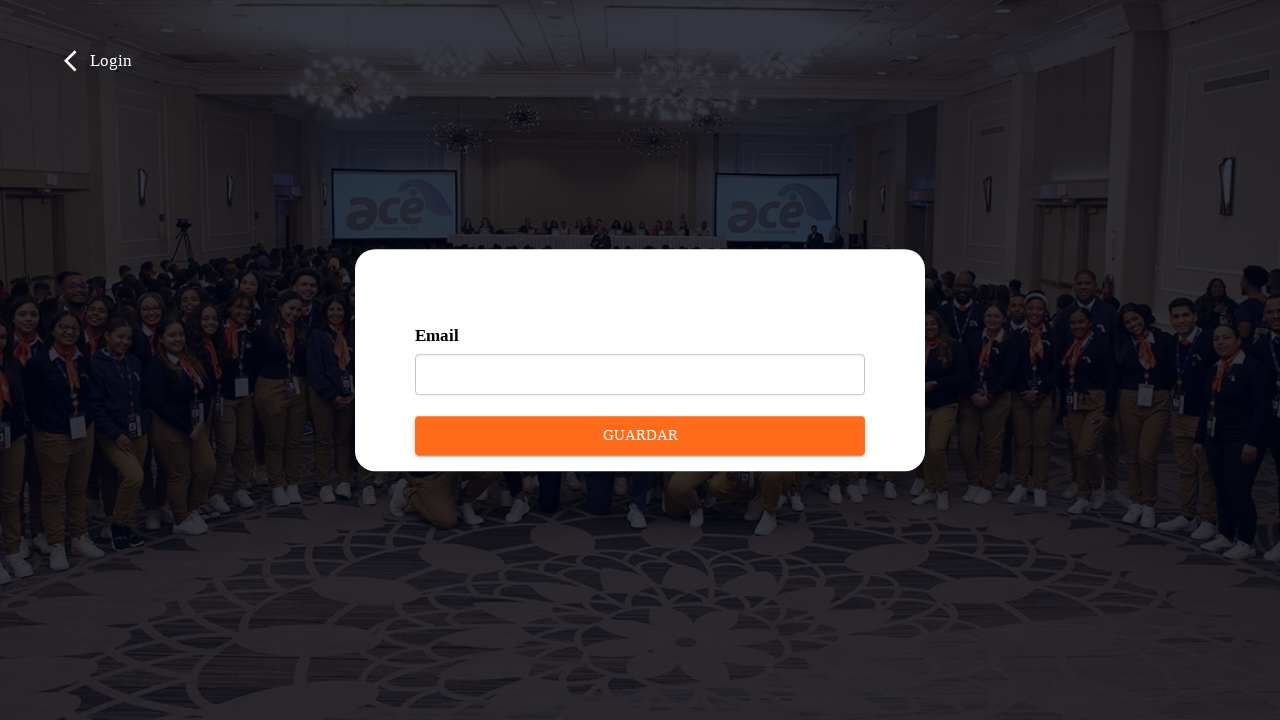

Password reset form loaded with email input field
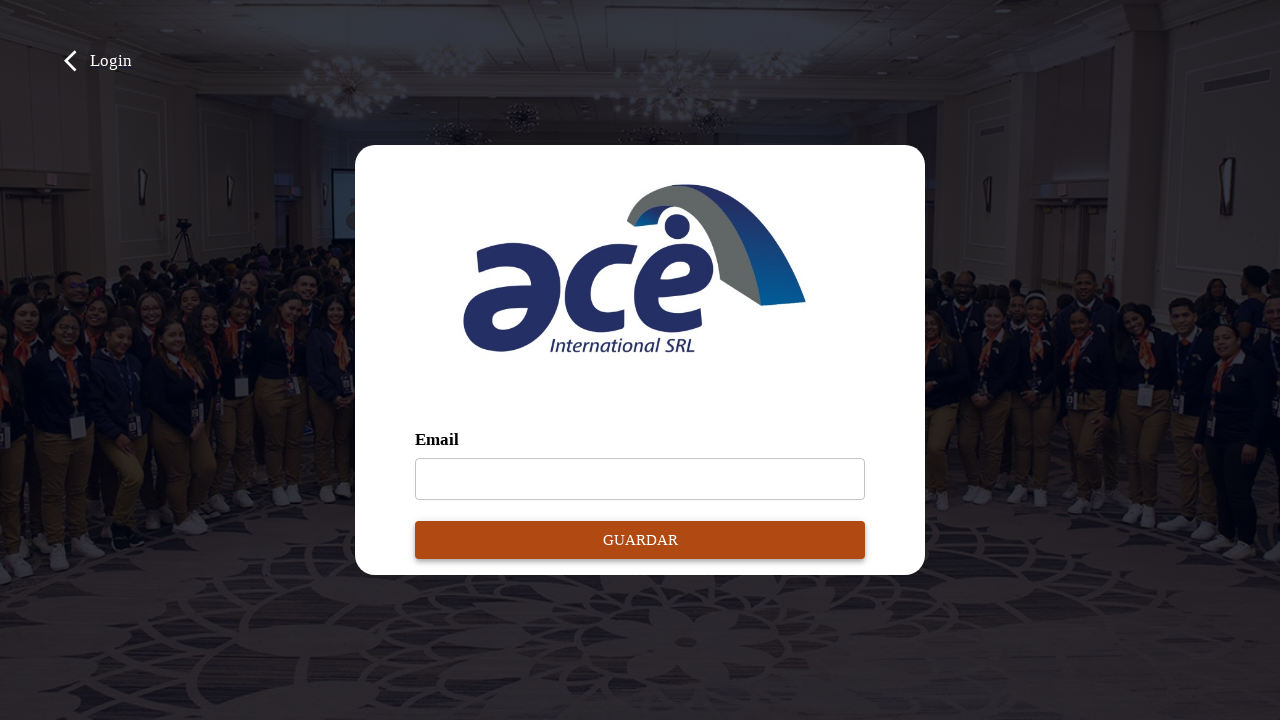

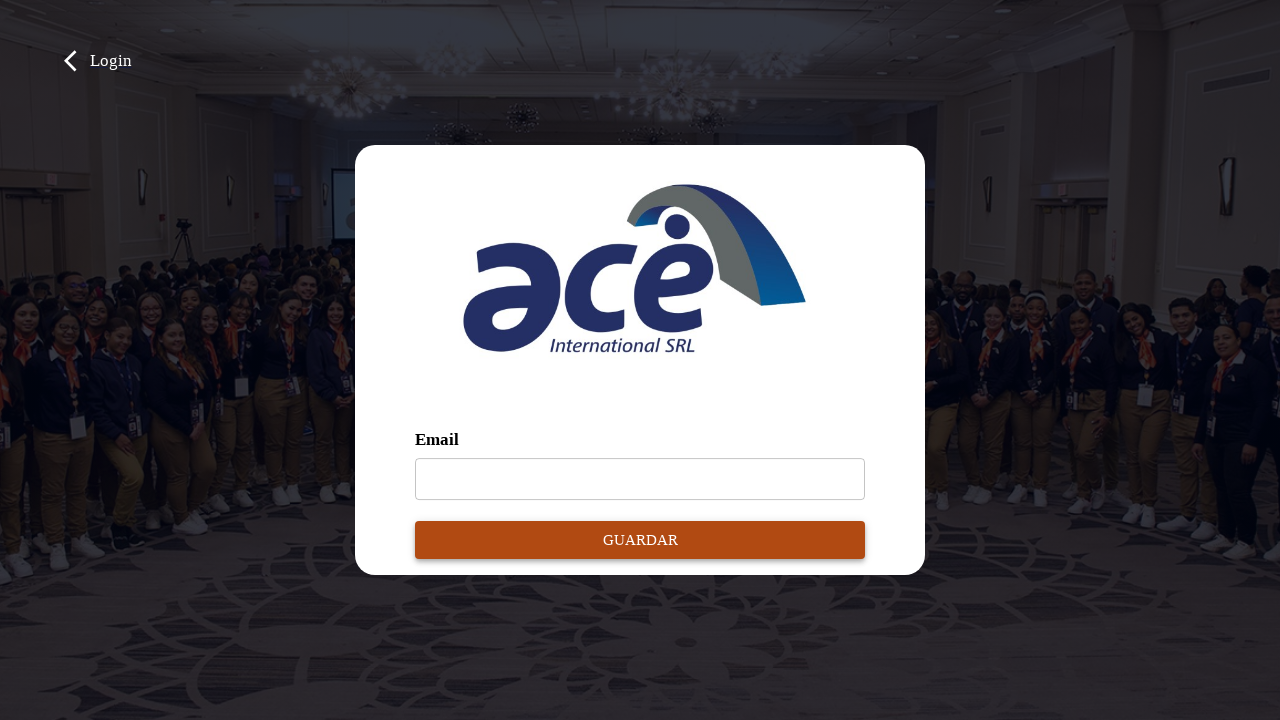